Tests table sorting functionality by clicking on a column header and verifying that the data is sorted correctly

Starting URL: https://rahulshettyacademy.com/seleniumPractise/#/offers

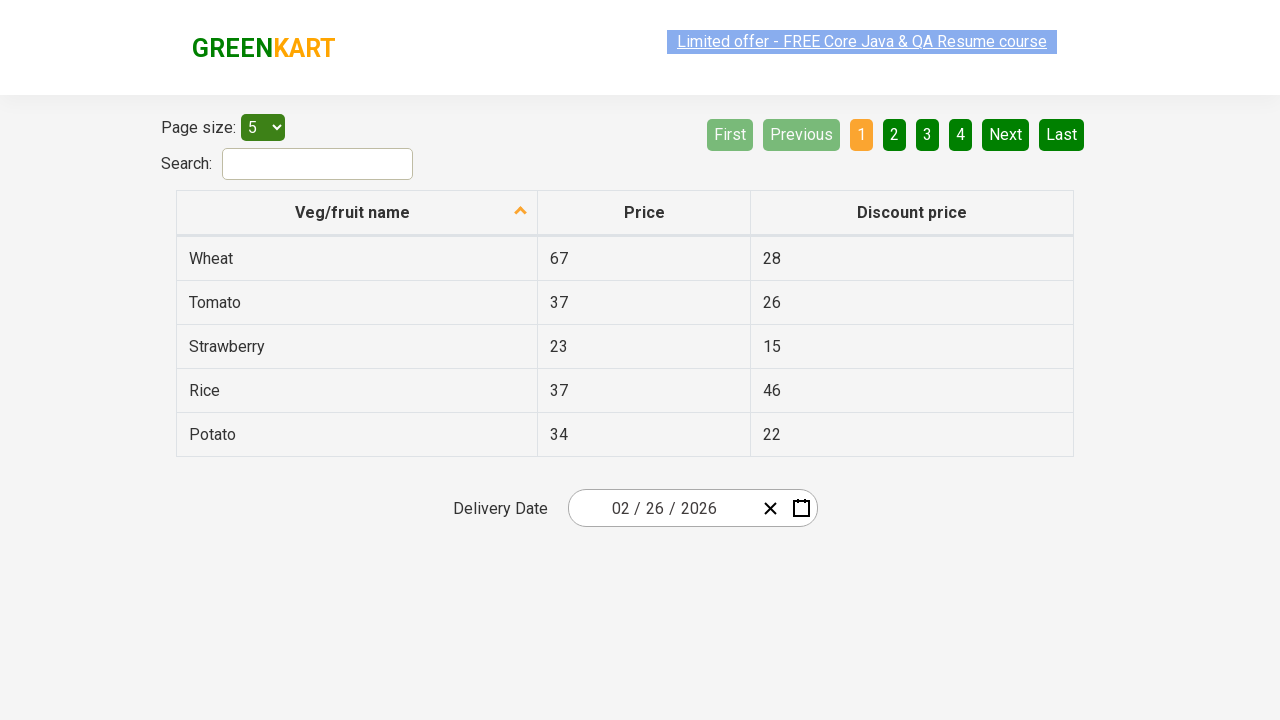

Clicked on 'Veg/fruit name' column header to sort at (353, 212) on xpath=//span[text()='Veg/fruit name']
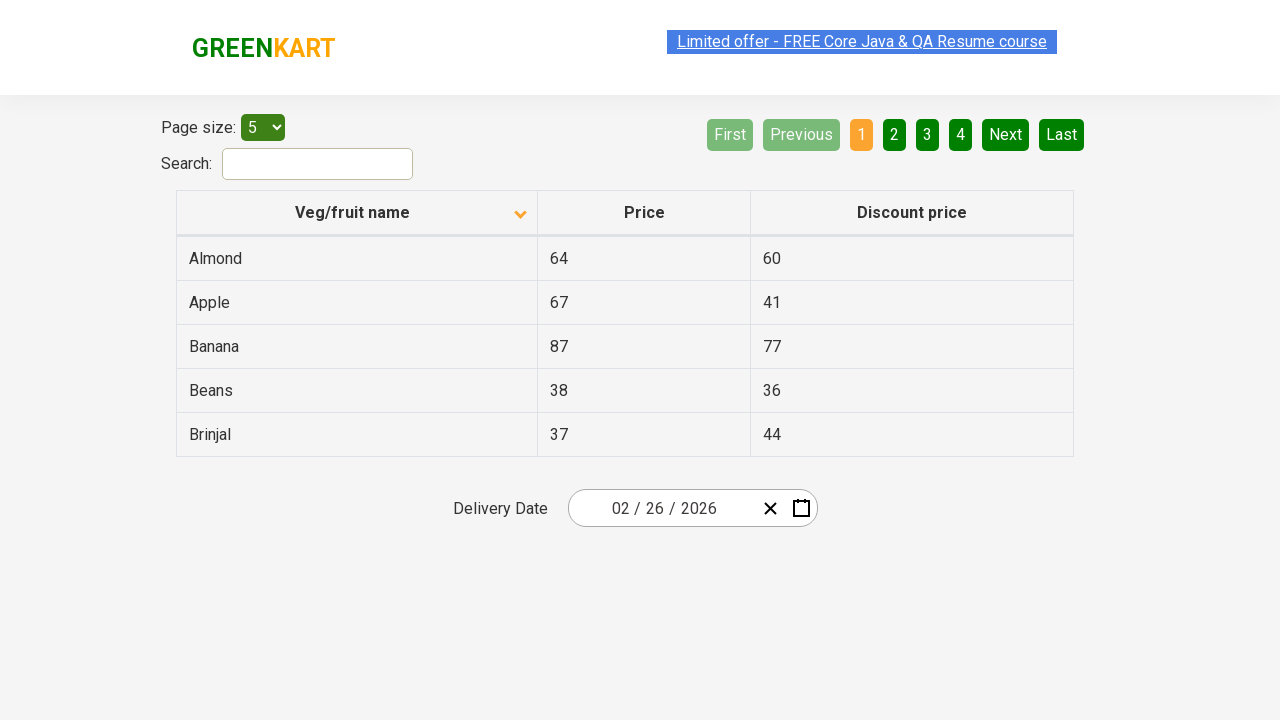

Waited 500ms for table sorting to complete
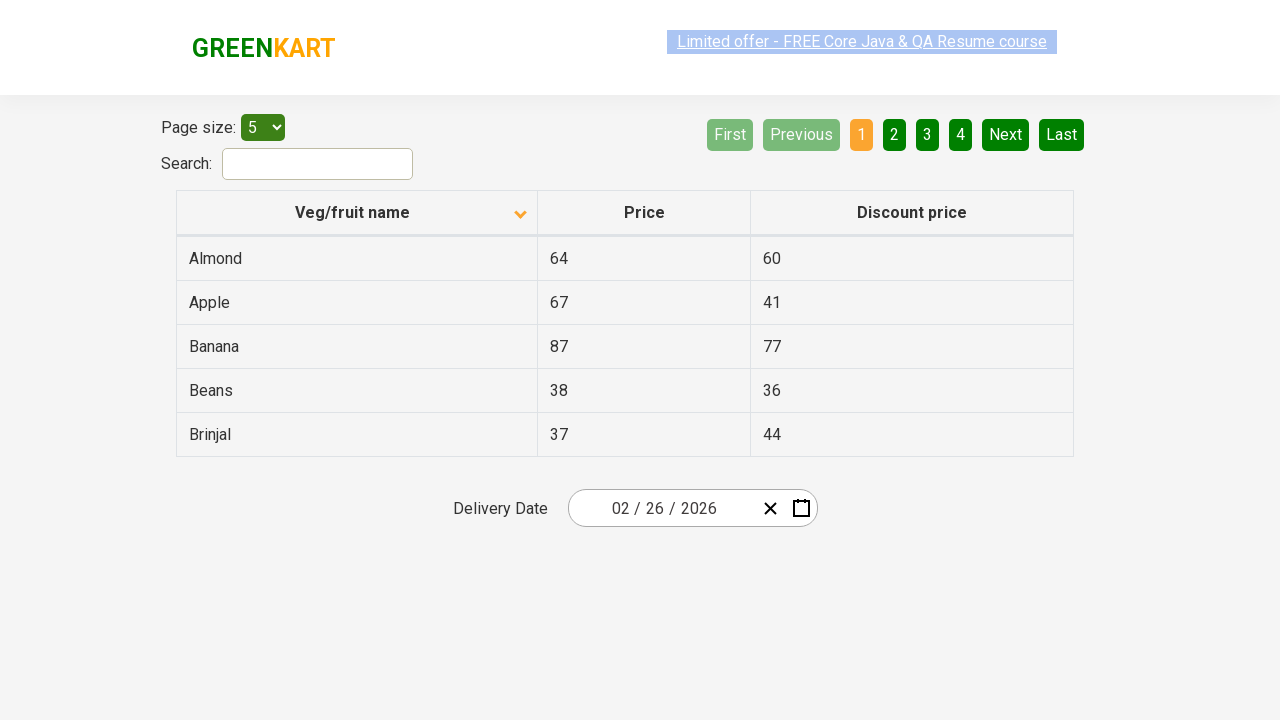

Located all veggie name elements in the first column
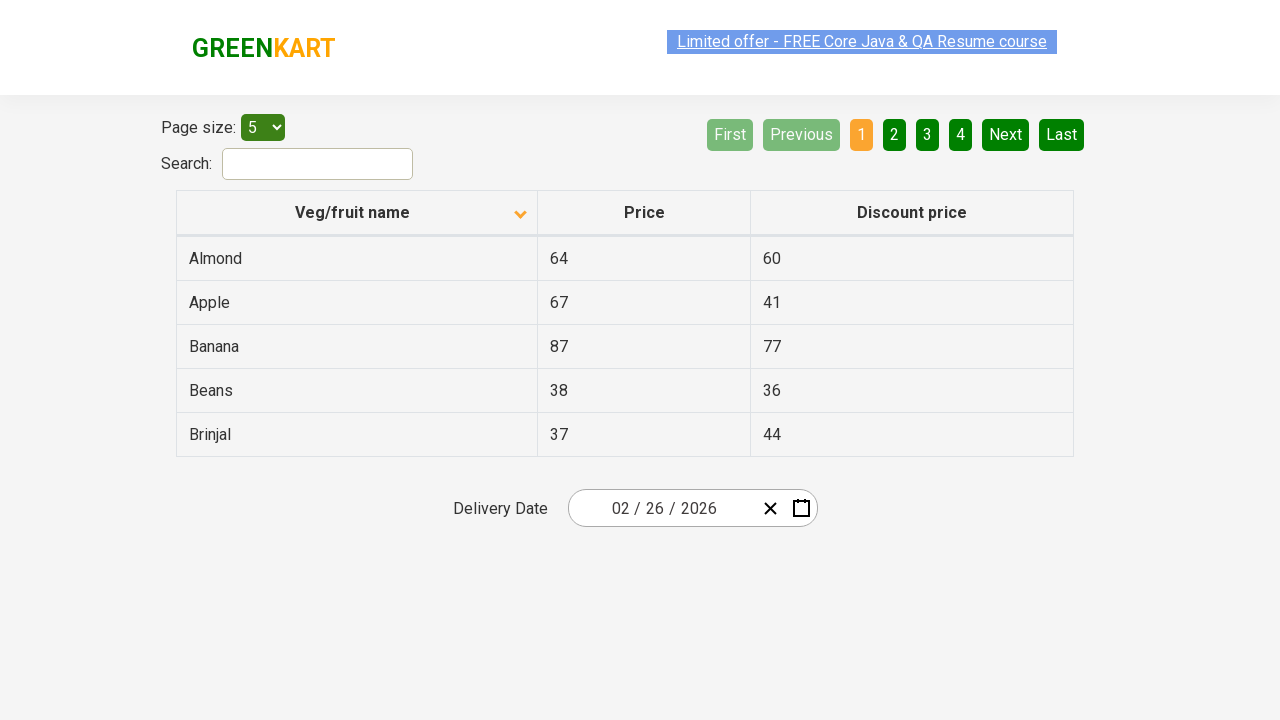

Collected 5 veggie names from the table
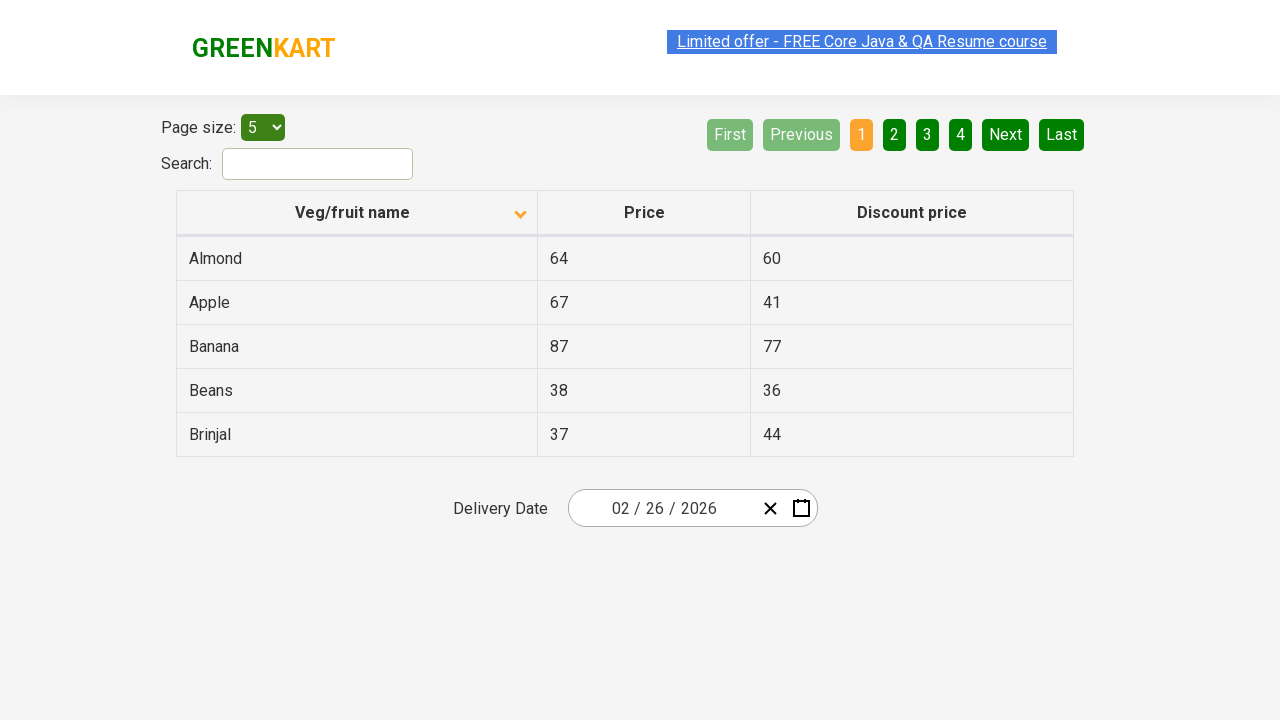

Created expected sorted list for comparison
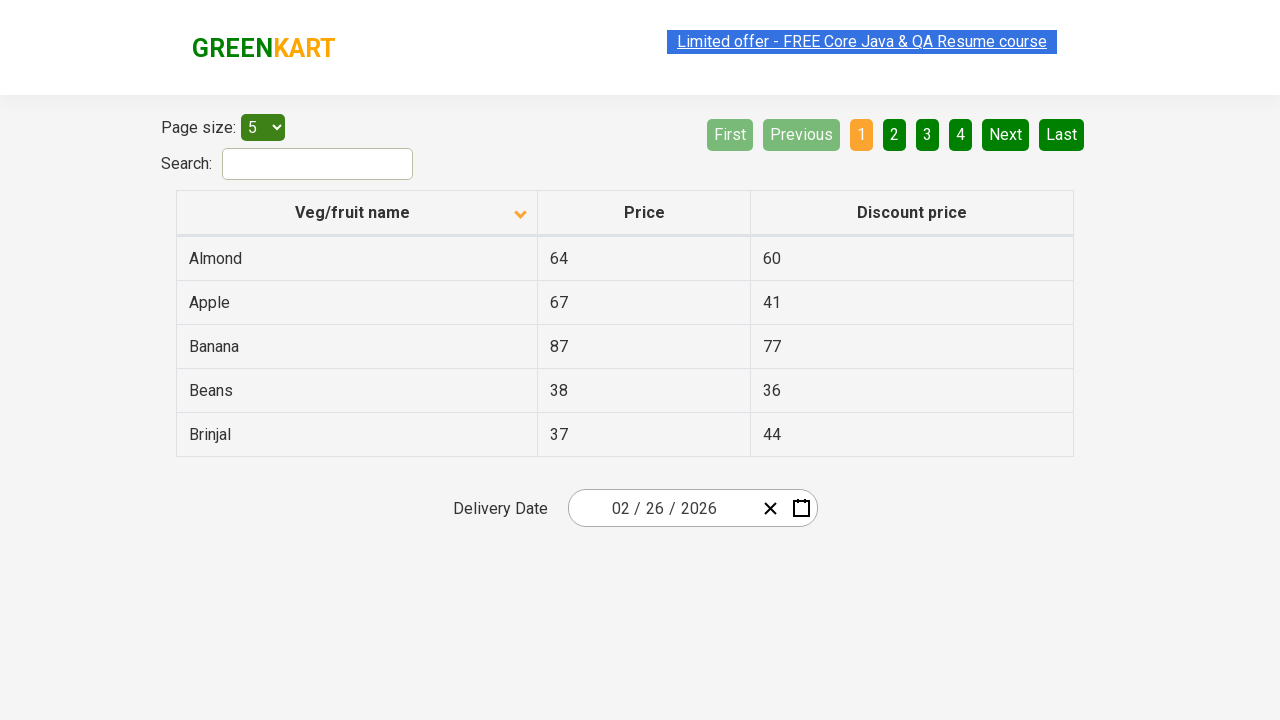

Verified that table is sorted correctly - assertion passed
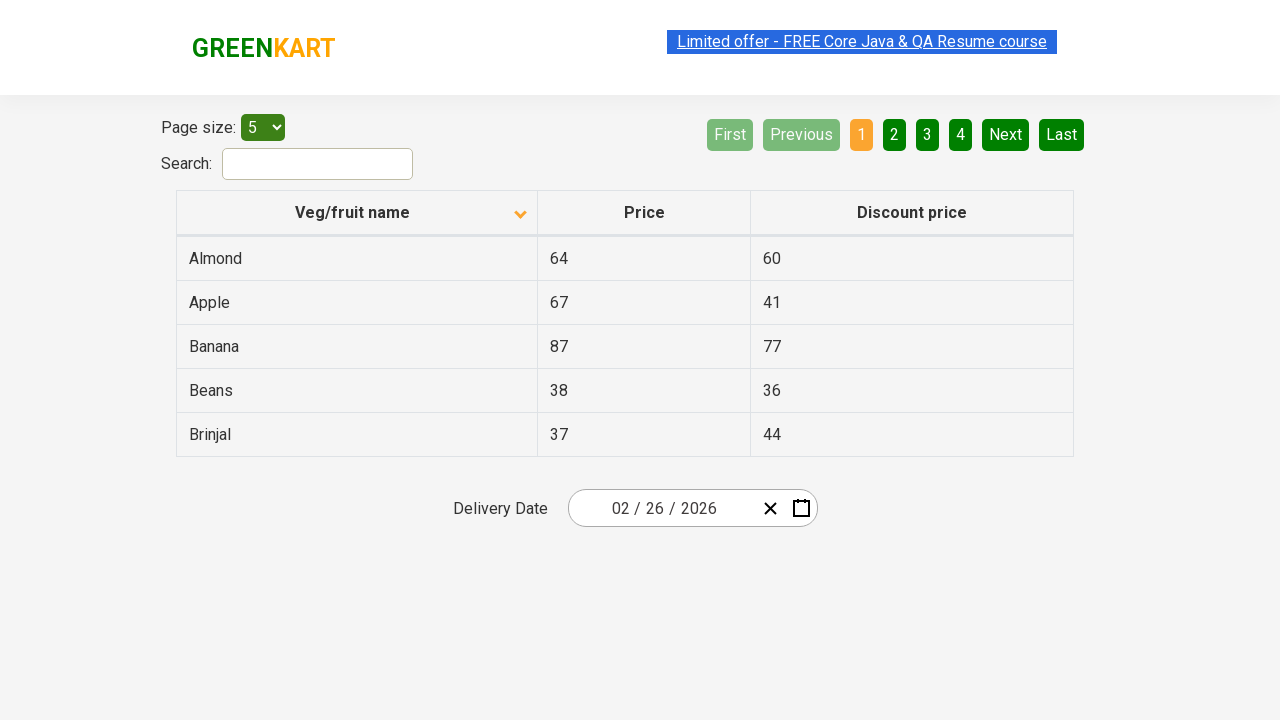

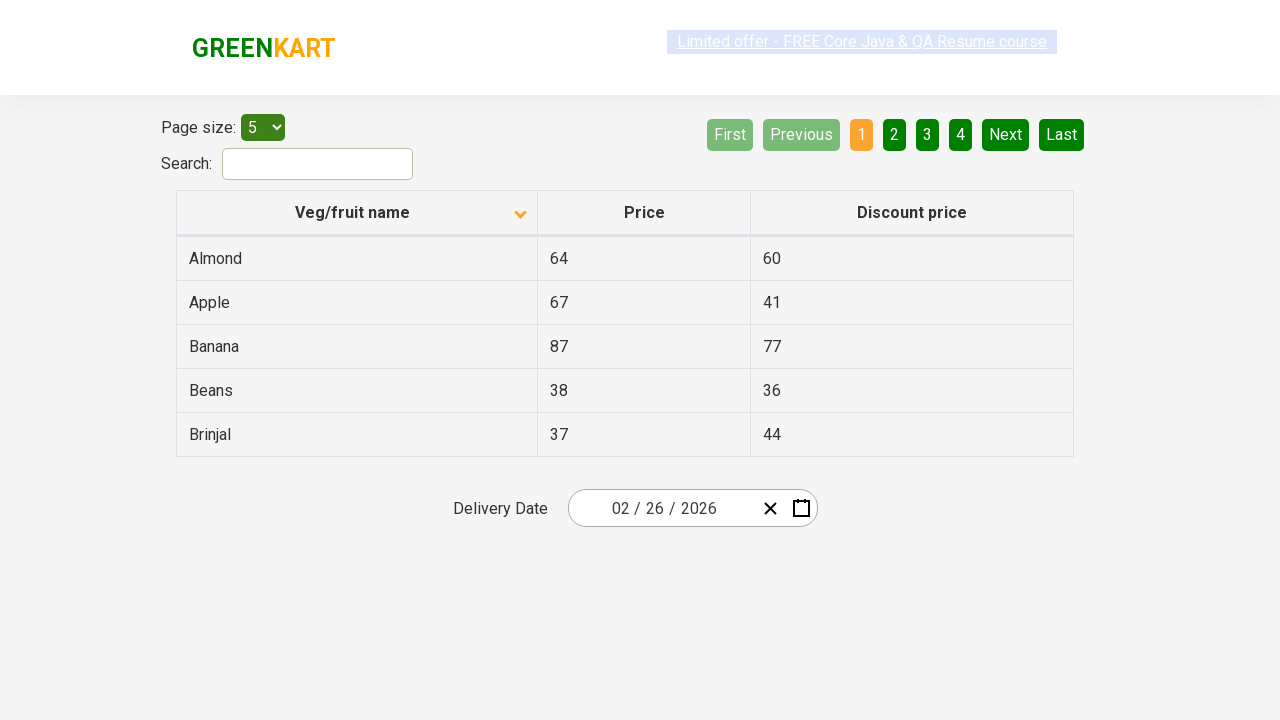